Tests mortgage calculator functionality by entering a purchase price, clicking to show advanced options, and selecting a start month from a dropdown

Starting URL: https://www.mlcalc.com

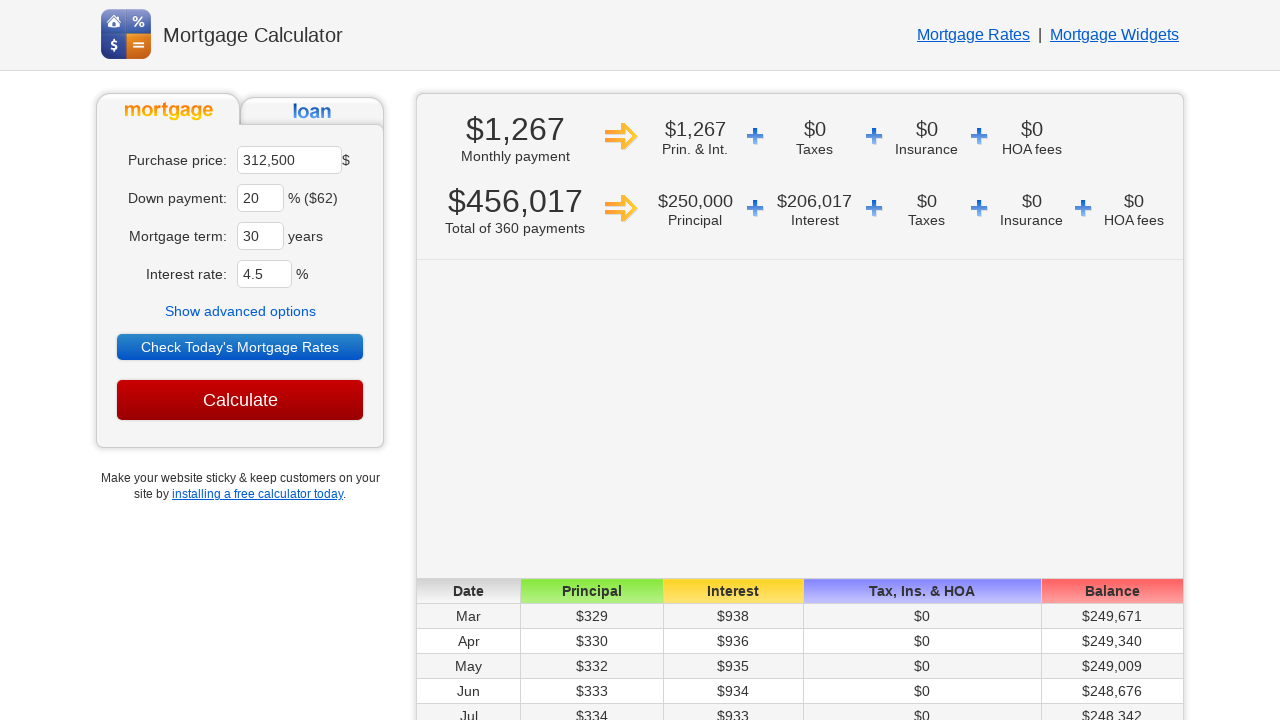

Cleared purchase price field on input#ma
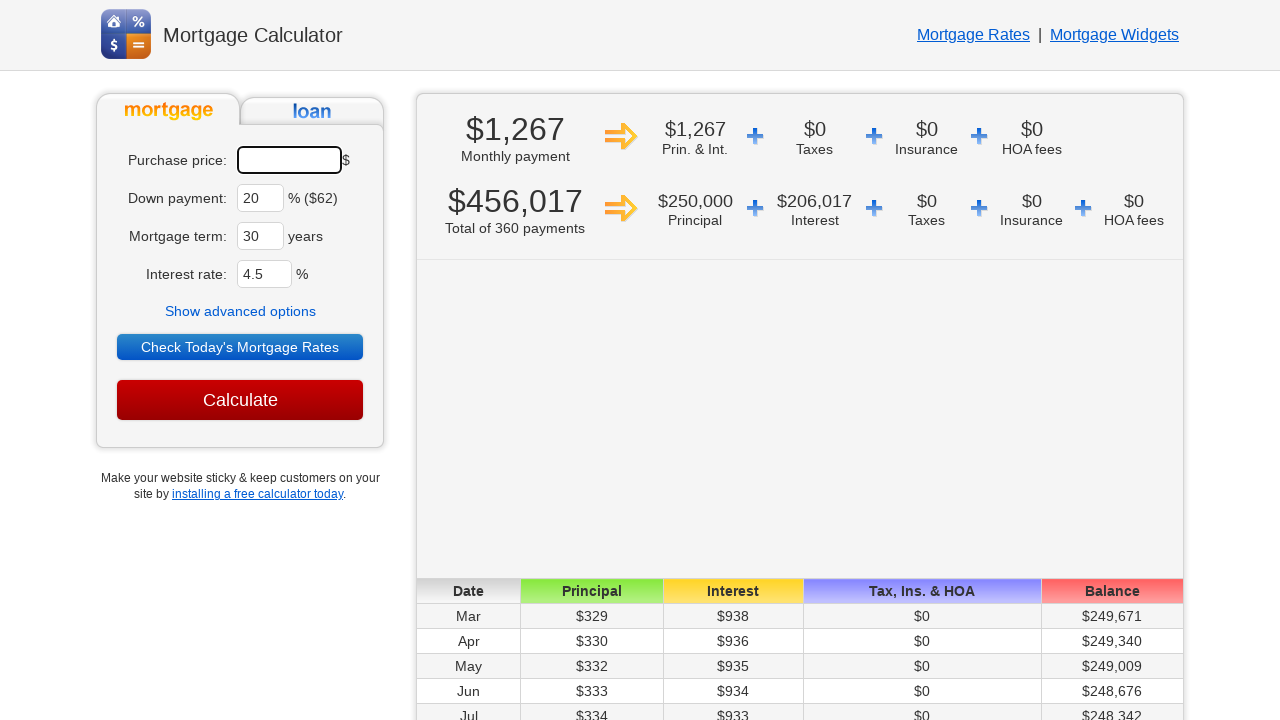

Entered purchase price of 400000 on input#ma
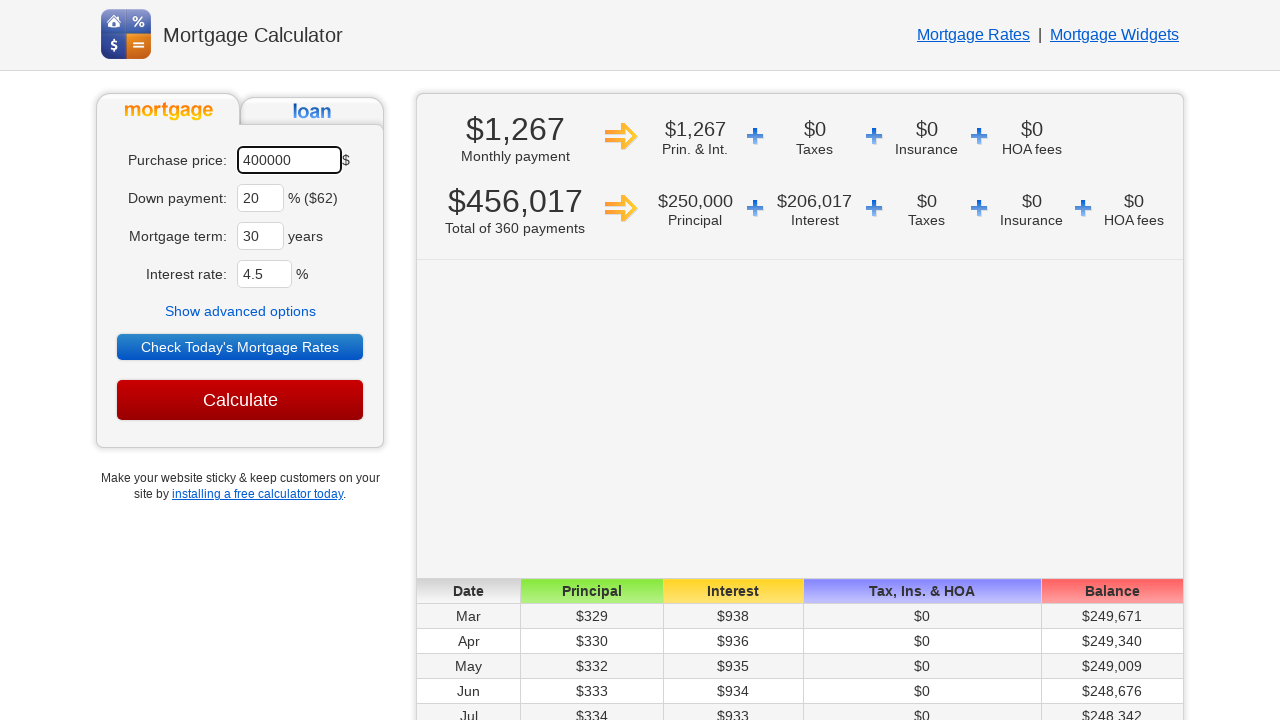

Clicked 'Show advanced options' link at (240, 311) on text=Show advanced options
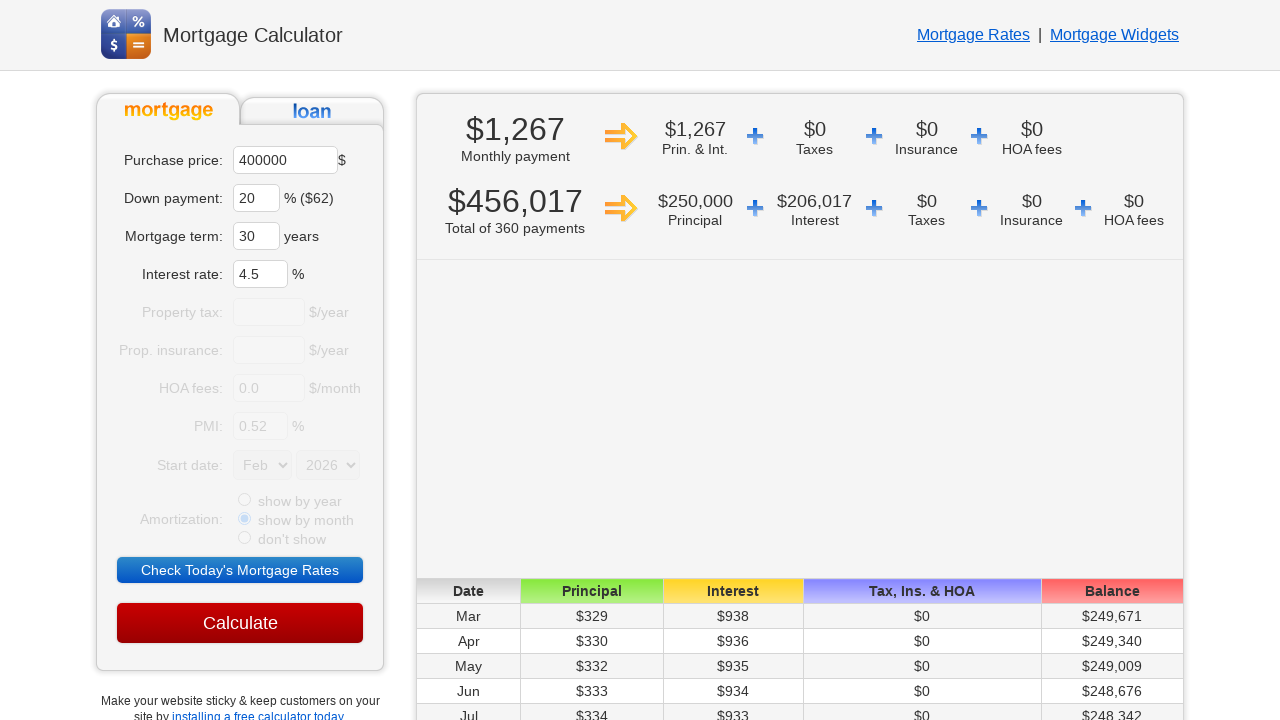

Advanced options dropdown appeared
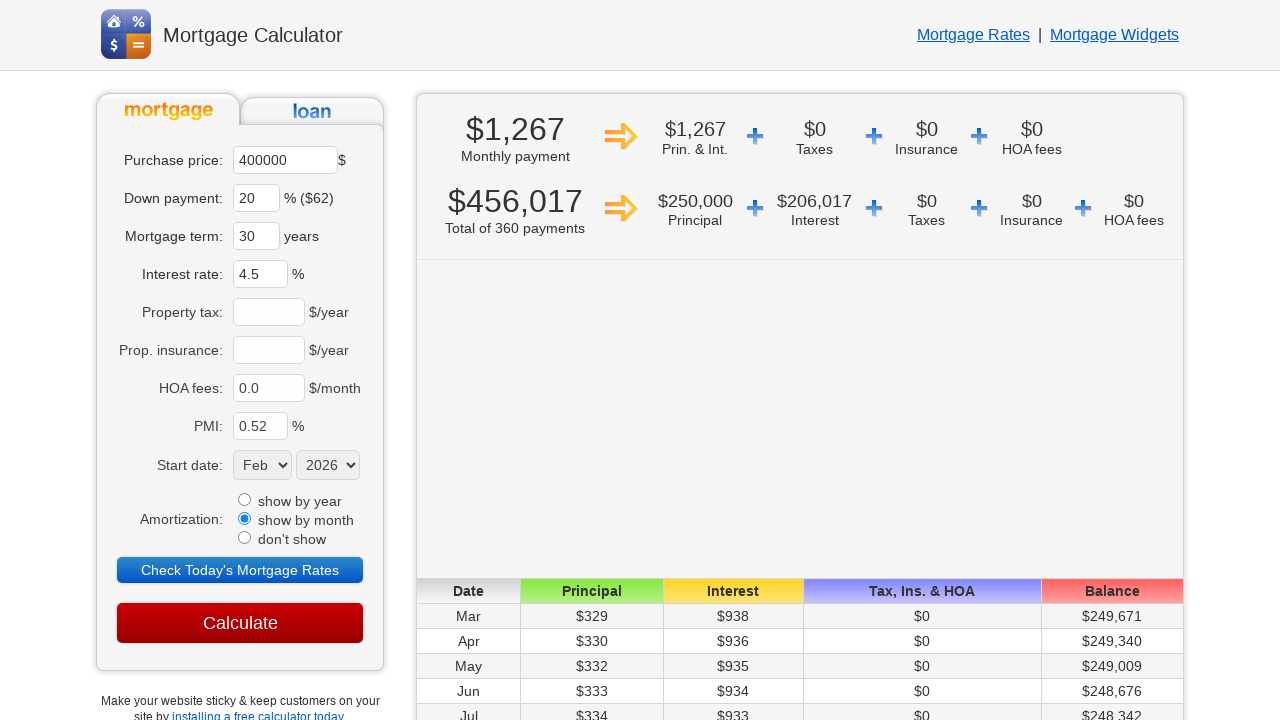

Selected 'Oct' from start month dropdown on select[name='sm']
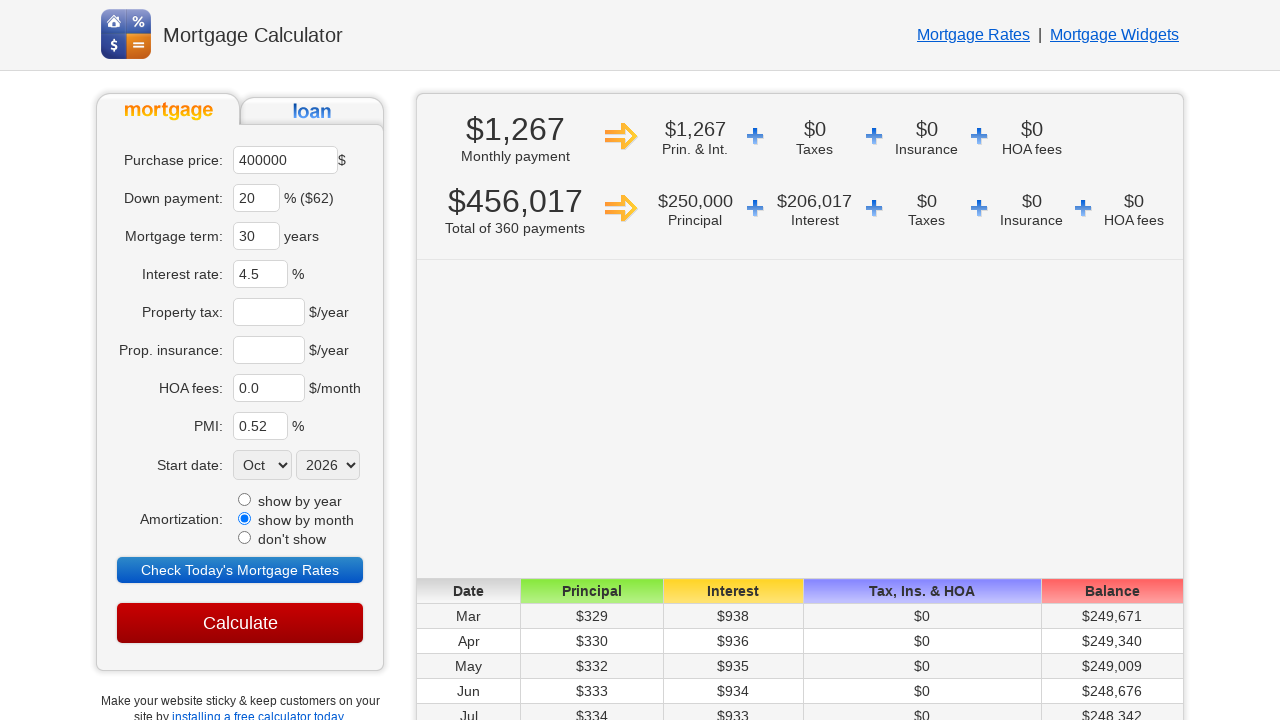

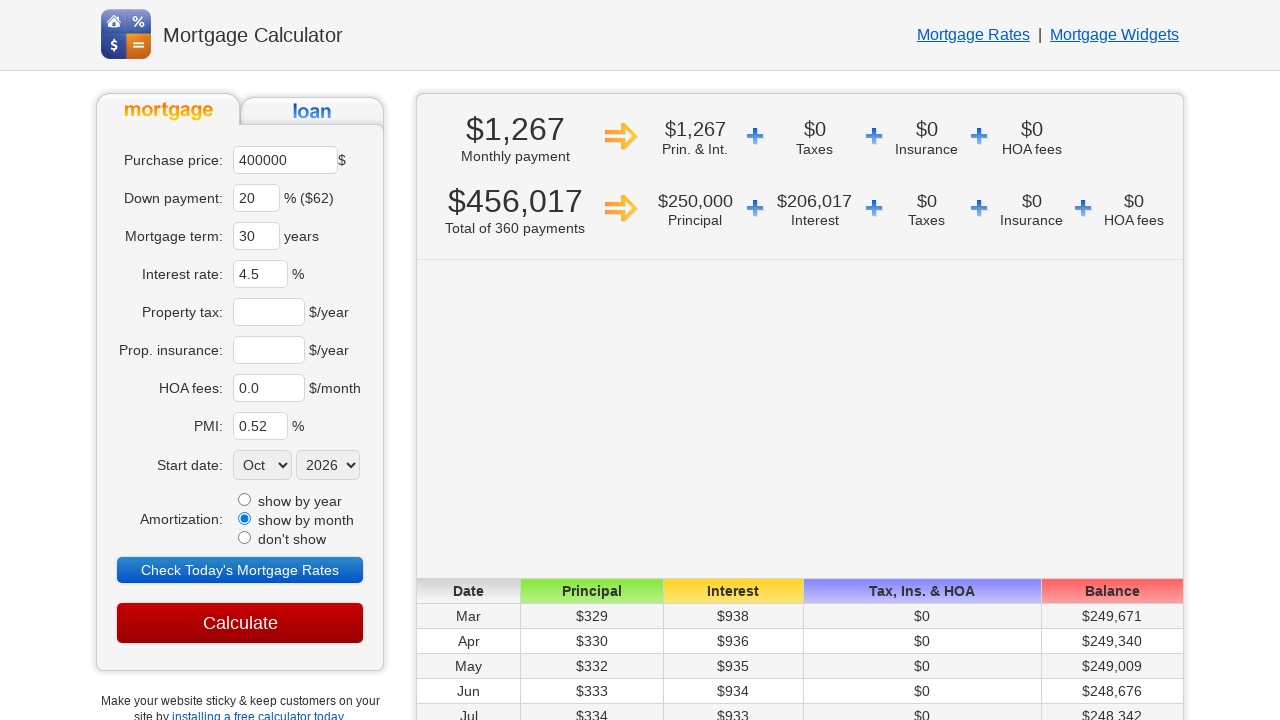